Navigates to a Selenium course content page and clicks on a Facebook social media link/button, then verifies the presence of company information text.

Starting URL: http://greenstech.in/selenium-course-content.html

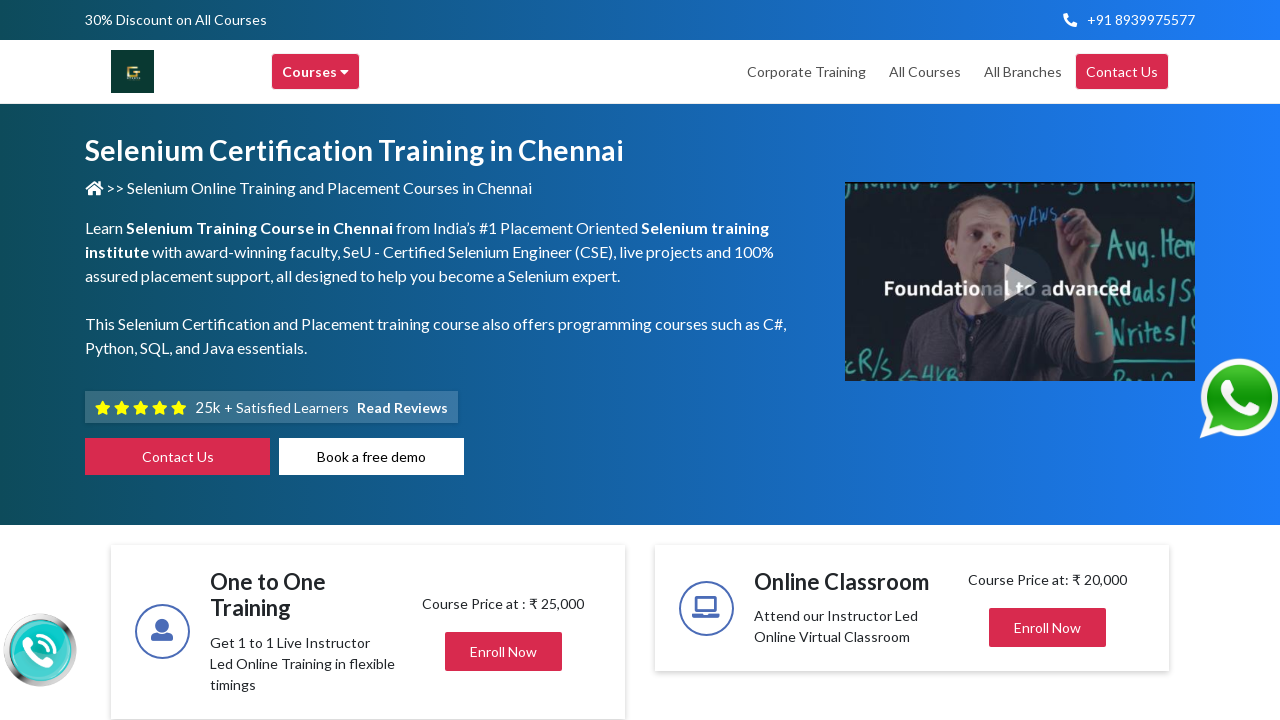

Navigated to Selenium course content page
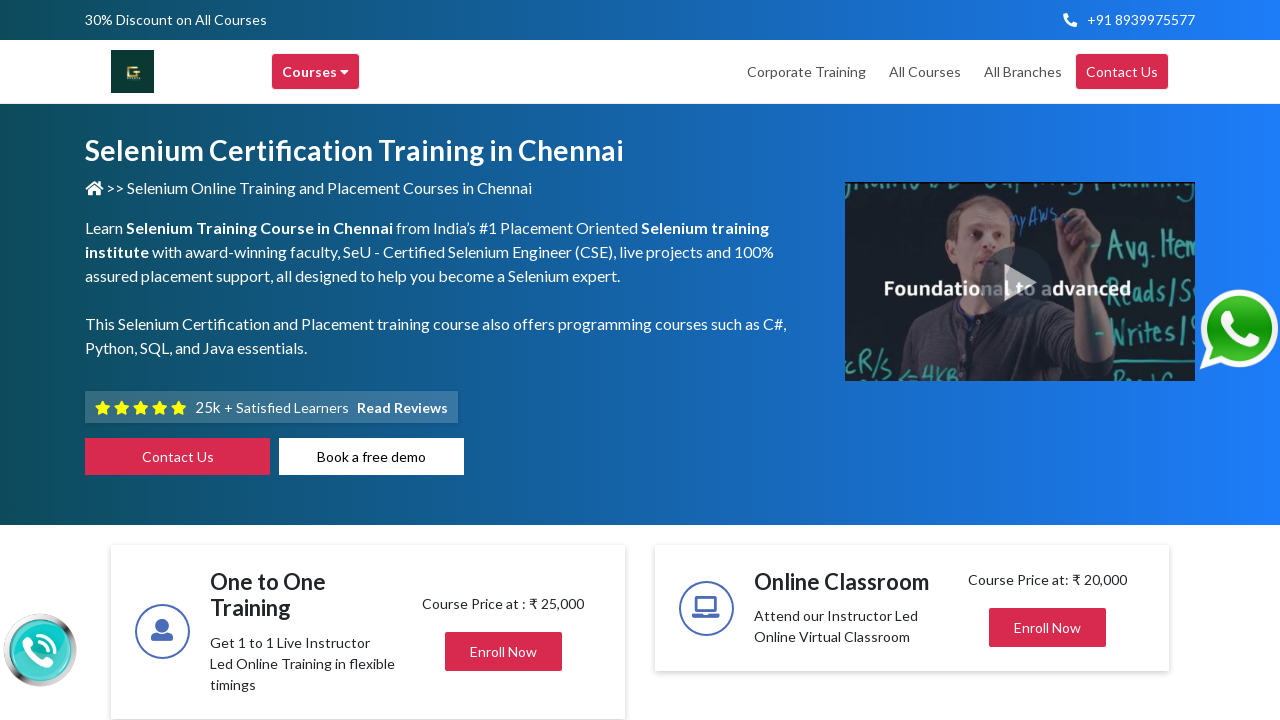

Clicked on Facebook social media link at (516, 361) on (//span[@class='text'])[3]
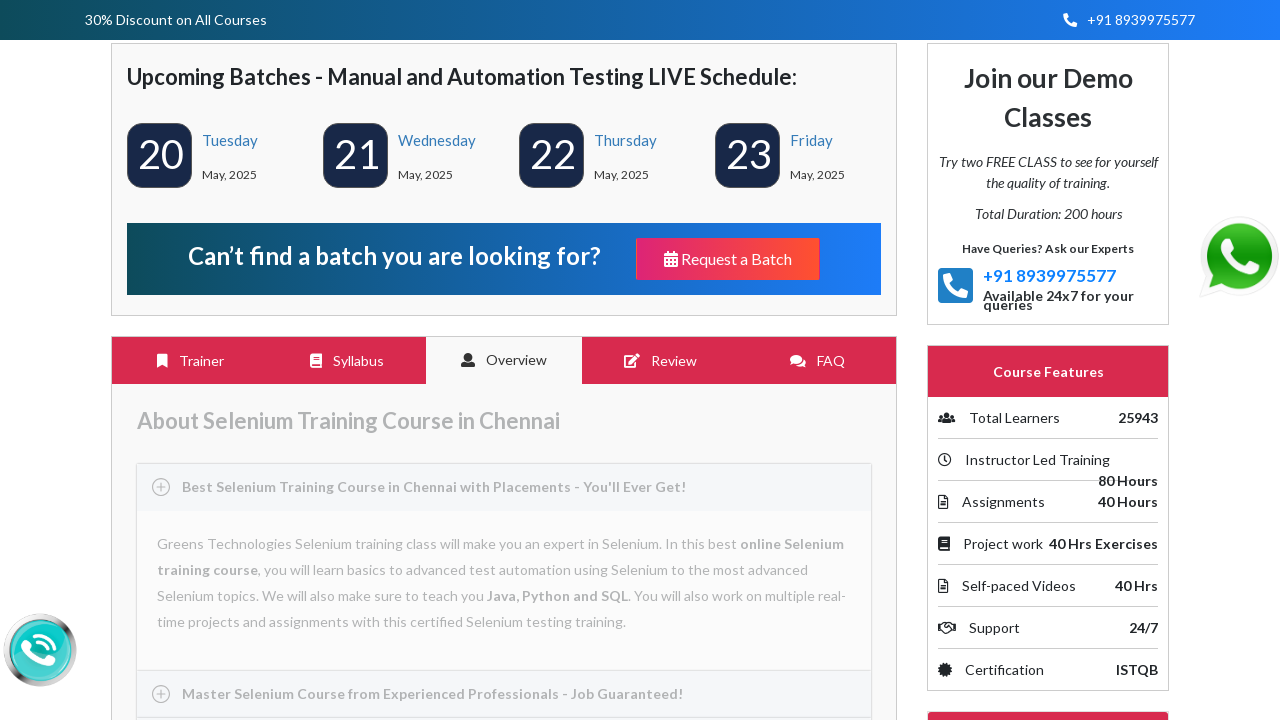

Verified company information text 'Greens Technologies' is present
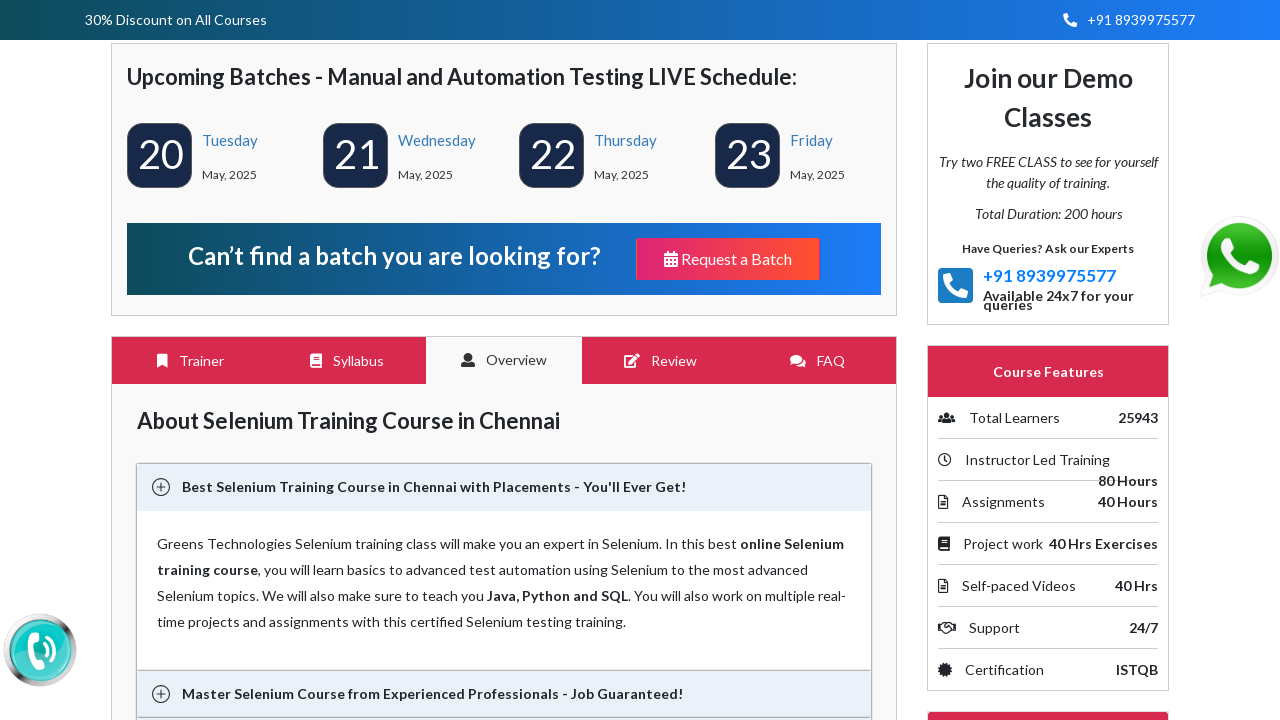

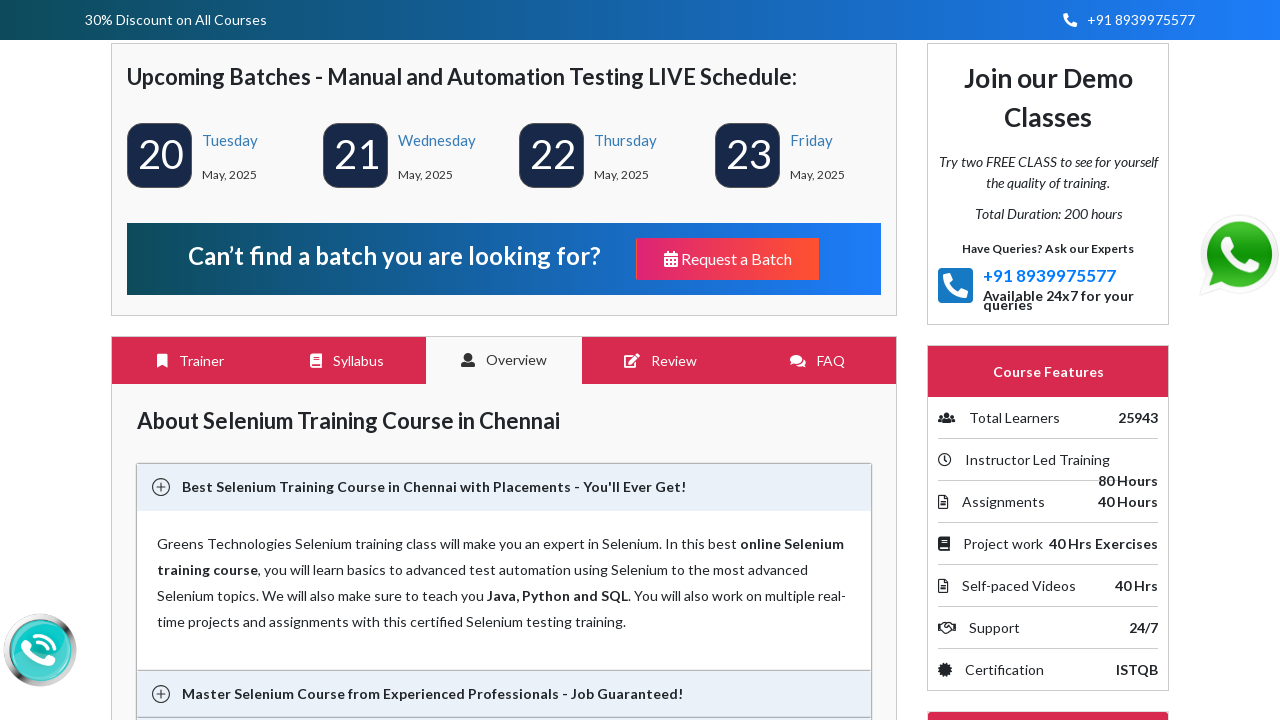